Tests working with multiple browser tabs by navigating to a page and clicking a link that opens a new tab, then waiting for the new page to load.

Starting URL: https://freelance-learn-automation.vercel.app/login

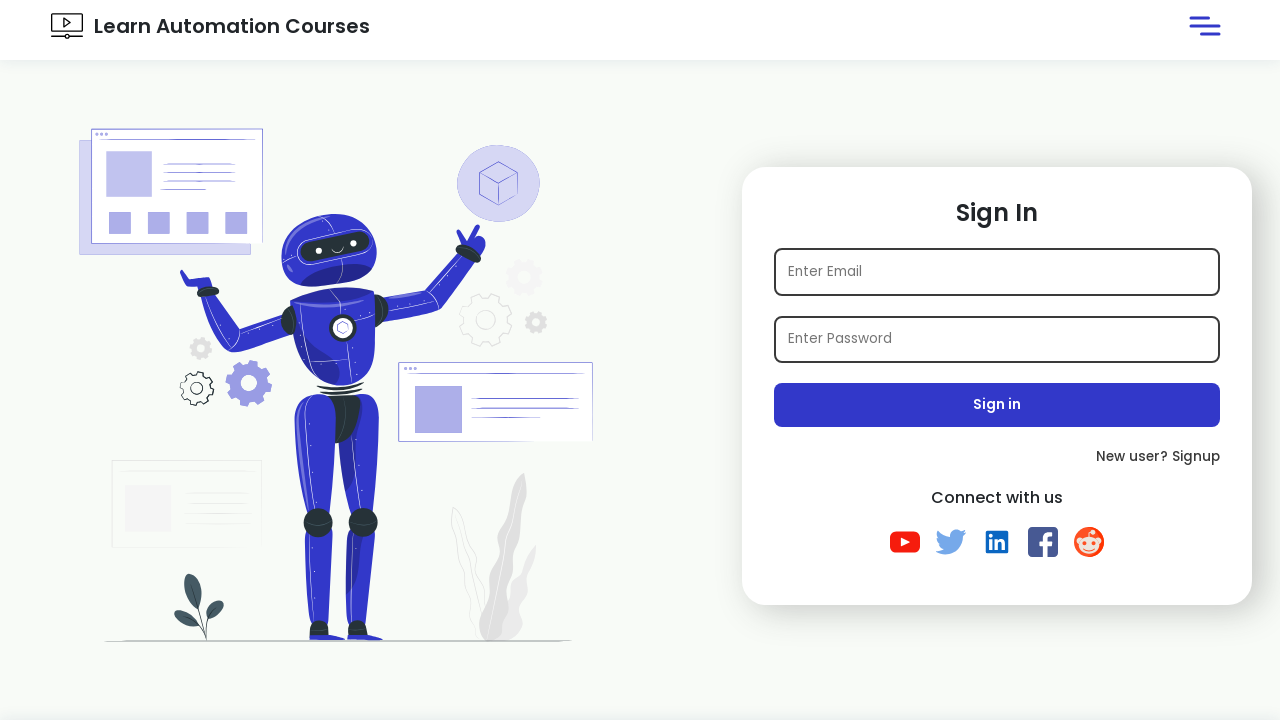

Clicked link that opens a new tab at (1043, 542) on xpath=//*[@id="login_container"]/div/div/a[4]
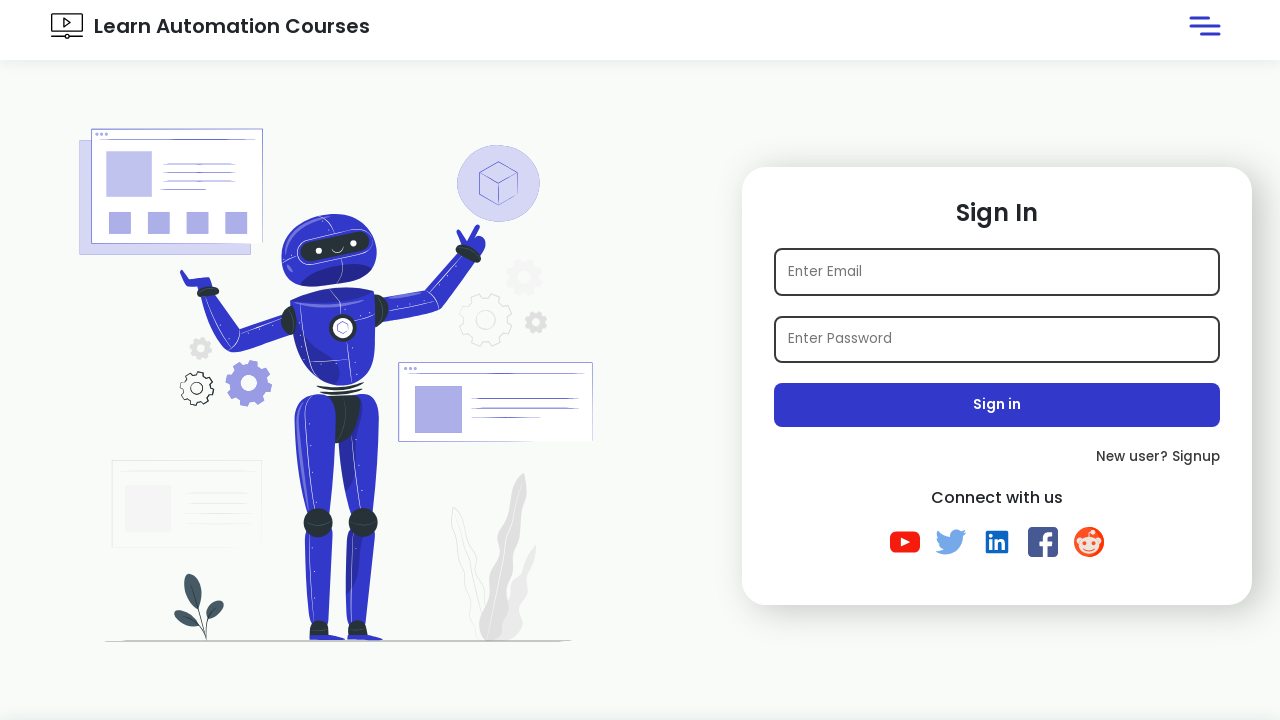

New page/tab opened successfully
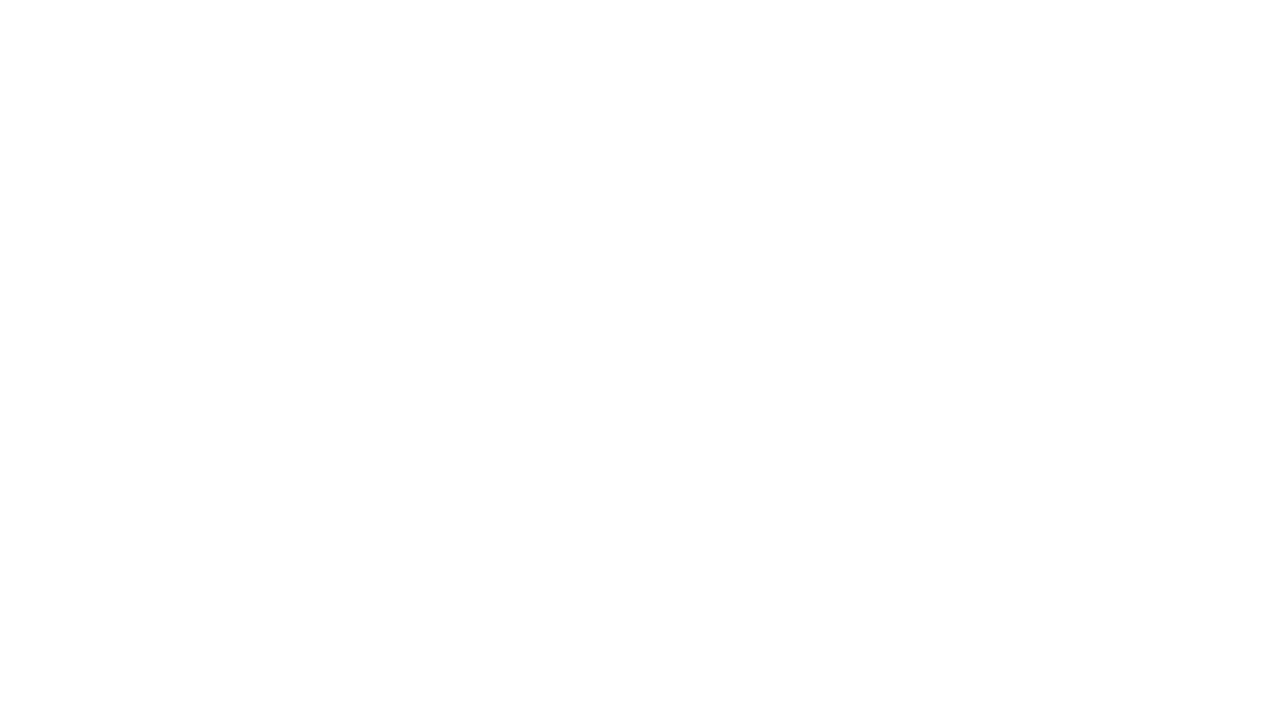

New page finished loading
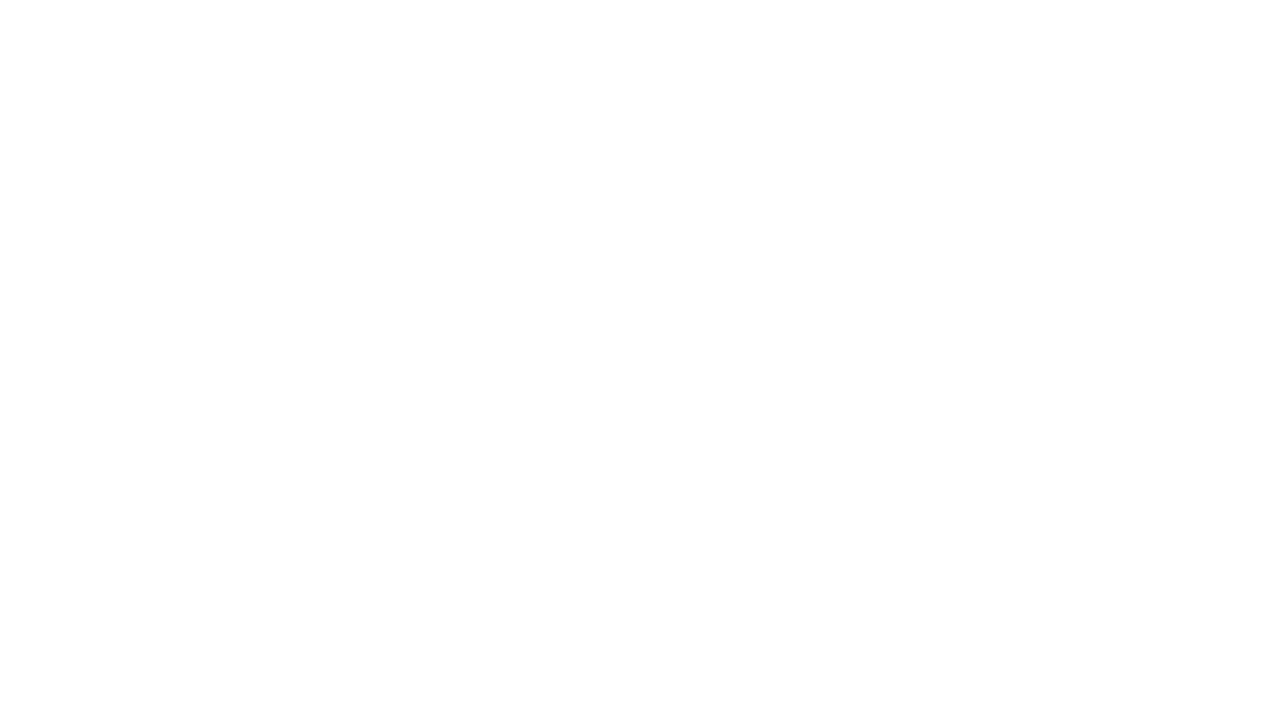

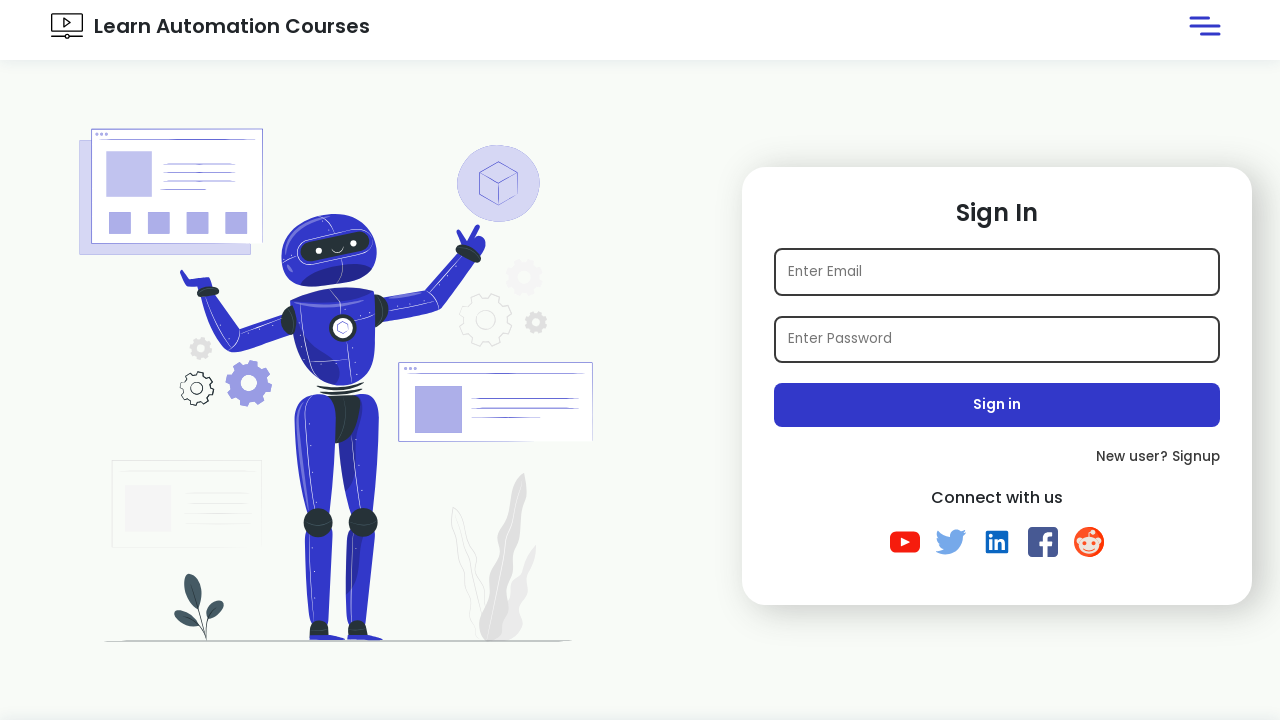